Tests dynamic loading functionality by clicking a start button, waiting for content to load, and verifying the displayed text says "Hello World!"

Starting URL: https://the-internet.herokuapp.com/dynamic_loading/2

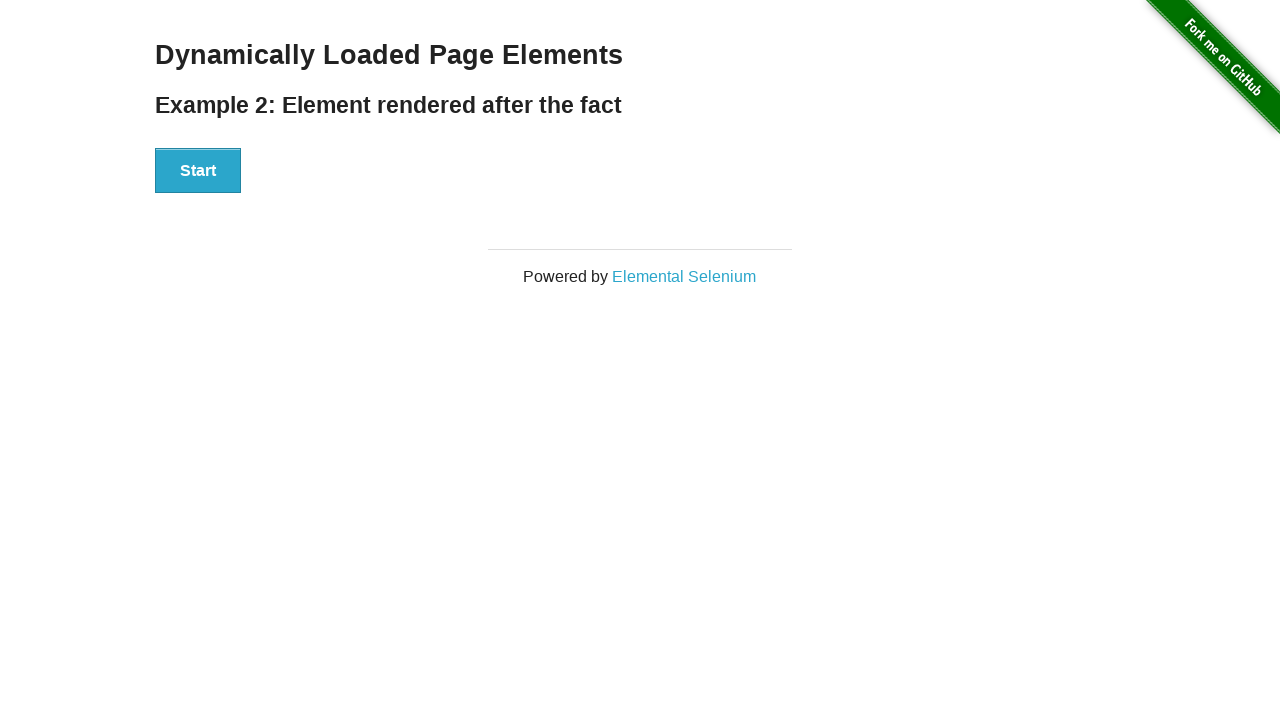

Clicked start button to trigger dynamic loading at (198, 171) on #start button
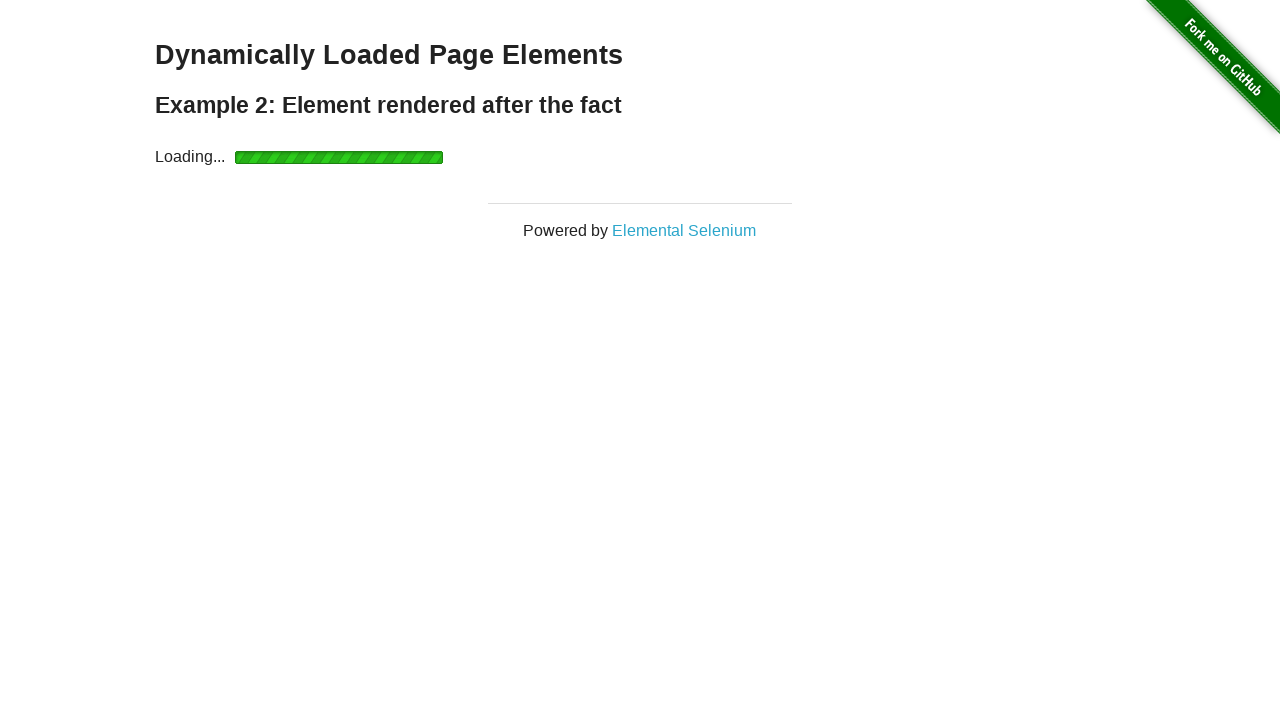

Waited for finish element to become visible
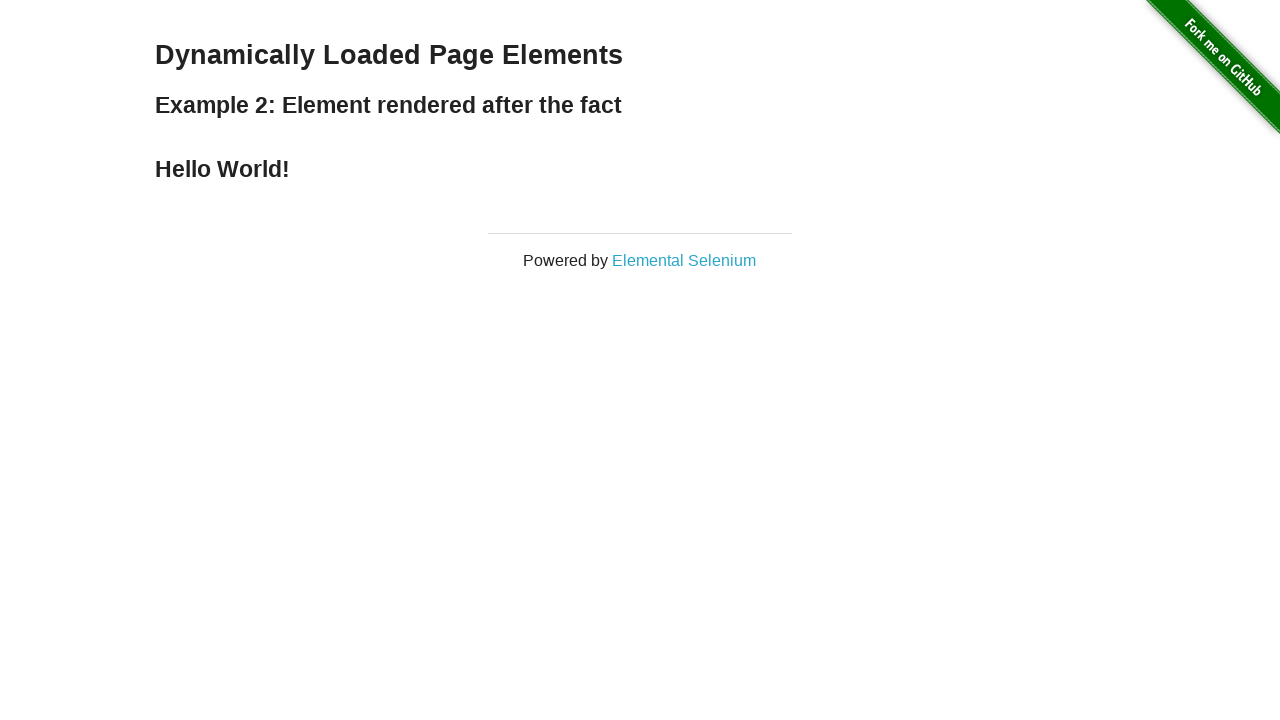

Retrieved text content from finish element
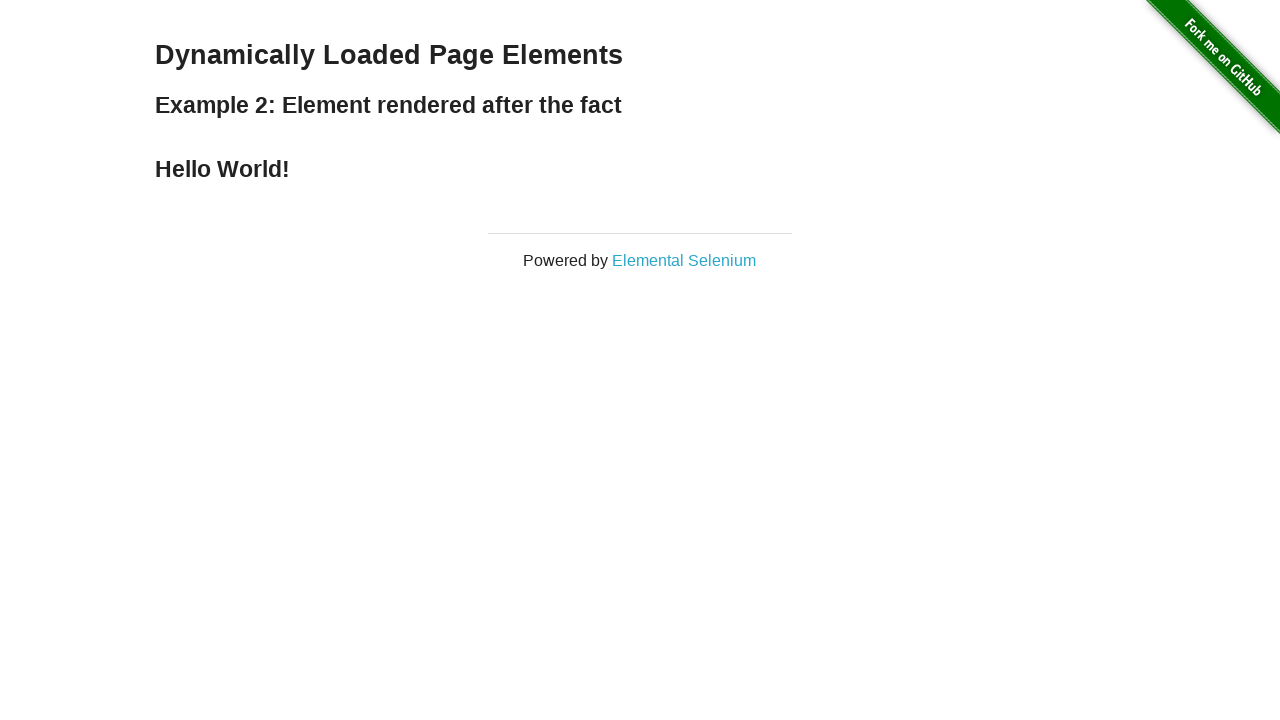

Verified finish text equals 'Hello World!'
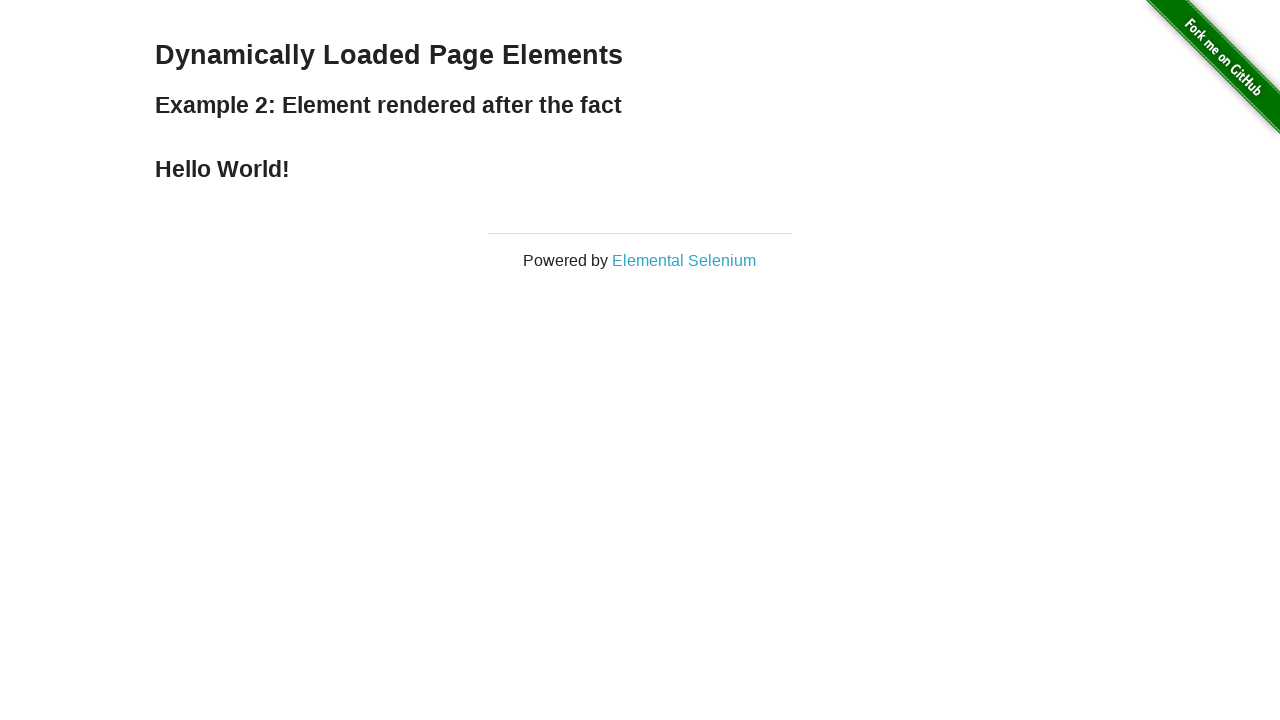

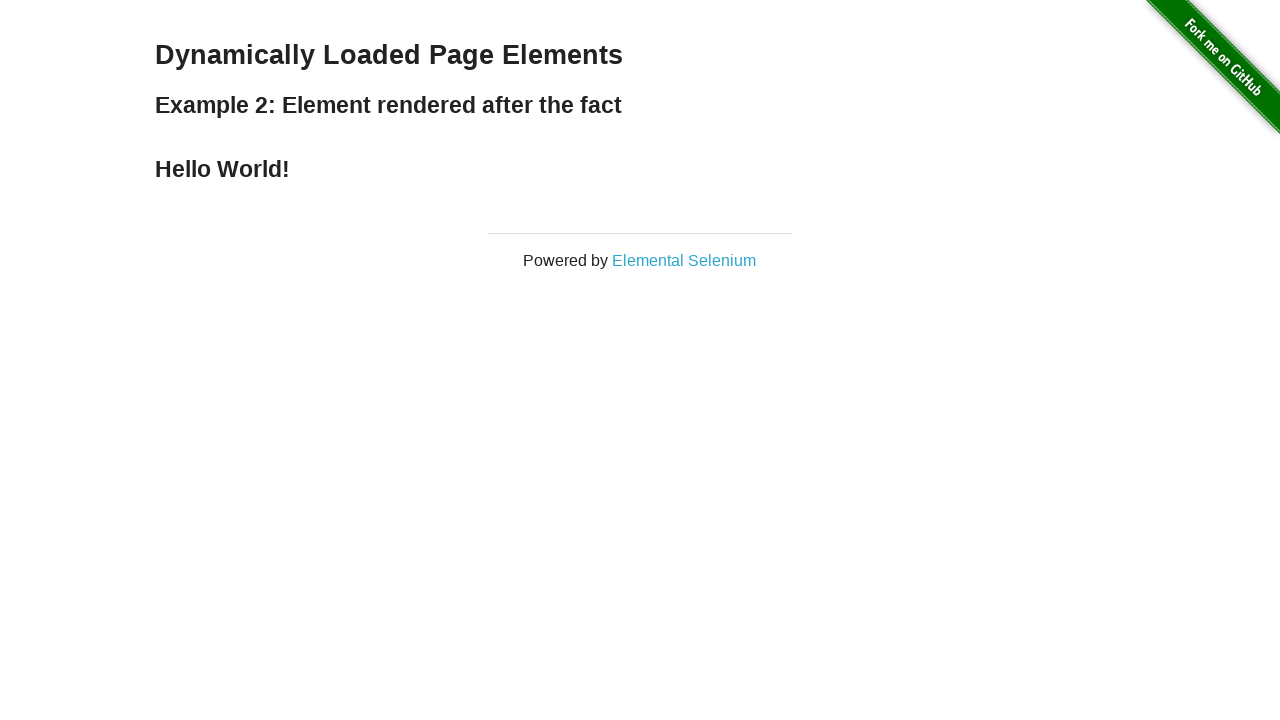